Tests JavaScript confirm dialog interactions by accepting and dismissing the alert in sequence

Starting URL: https://v1.training-support.net/selenium/javascript-alerts

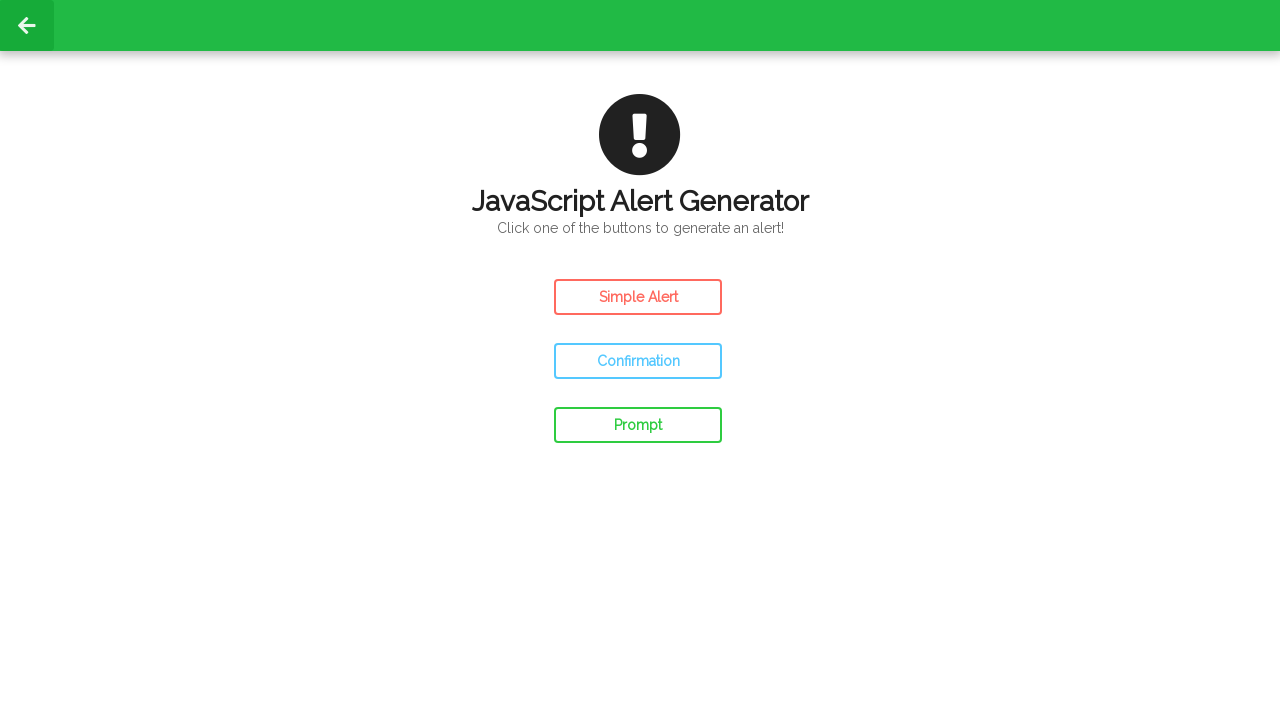

Clicked confirm button to trigger alert at (638, 361) on #confirm
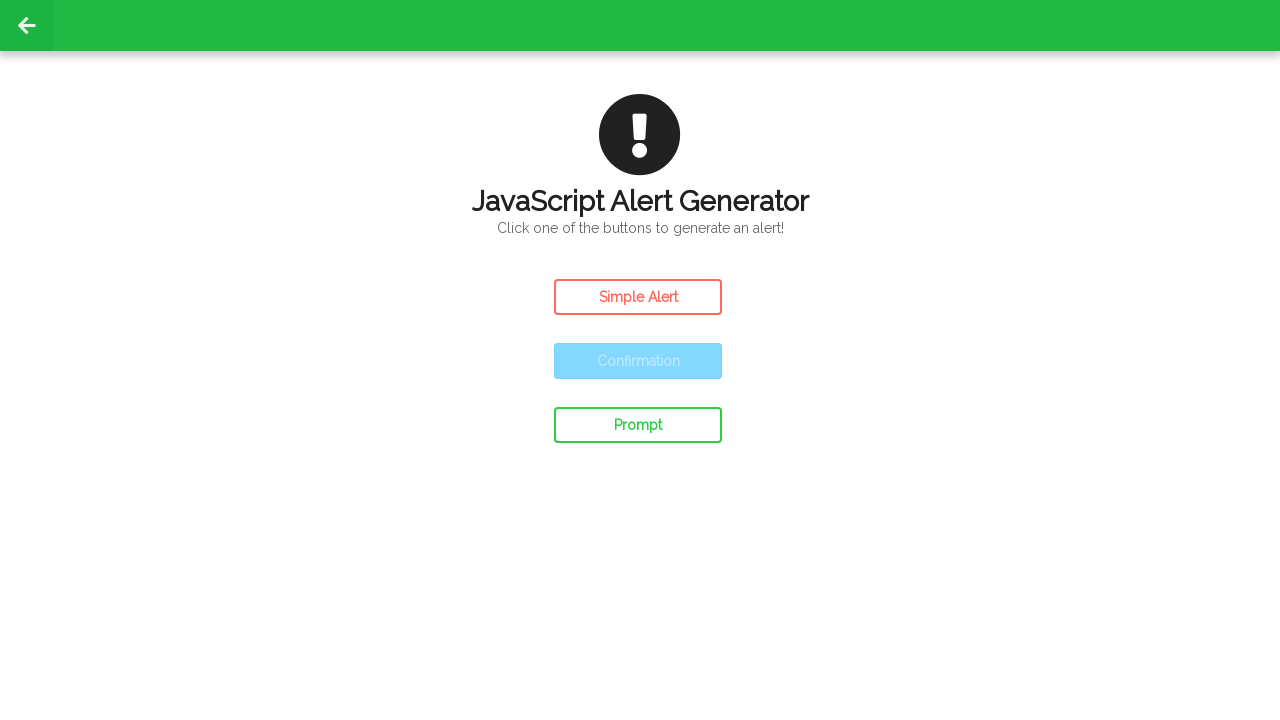

Set up dialog handler to accept alerts
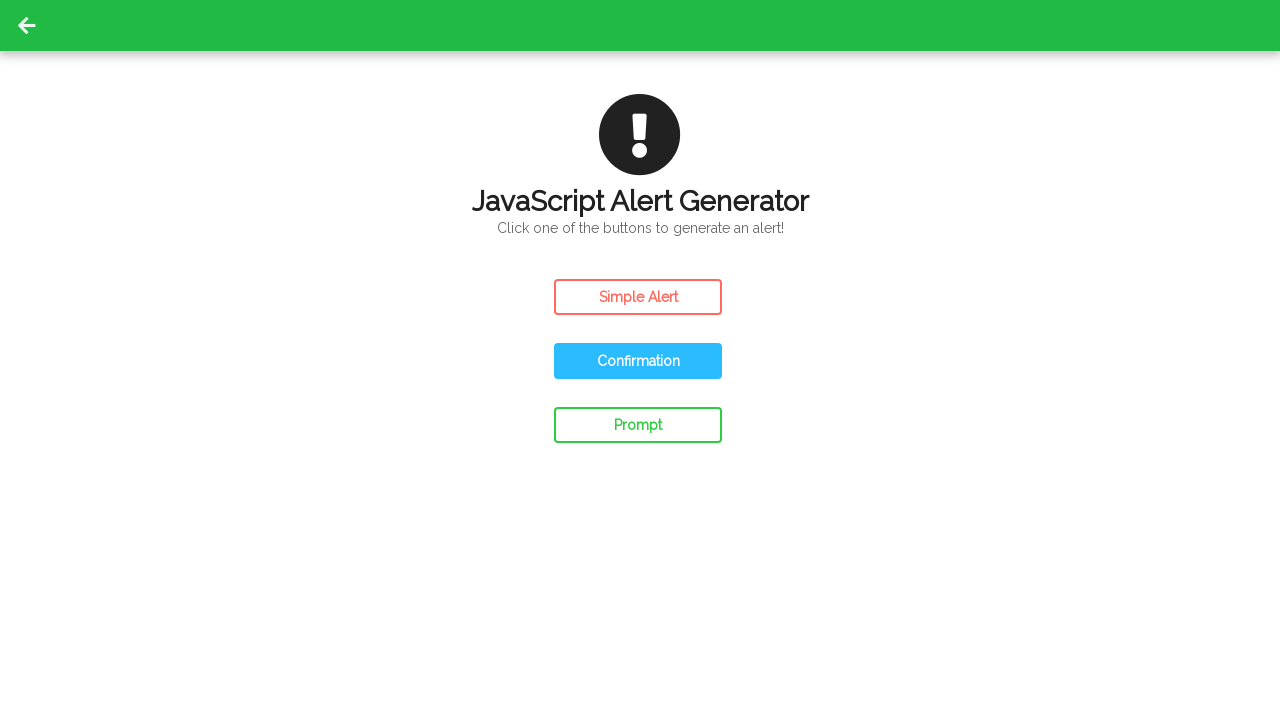

Clicked confirm button and accepted the JavaScript confirm dialog at (638, 361) on #confirm
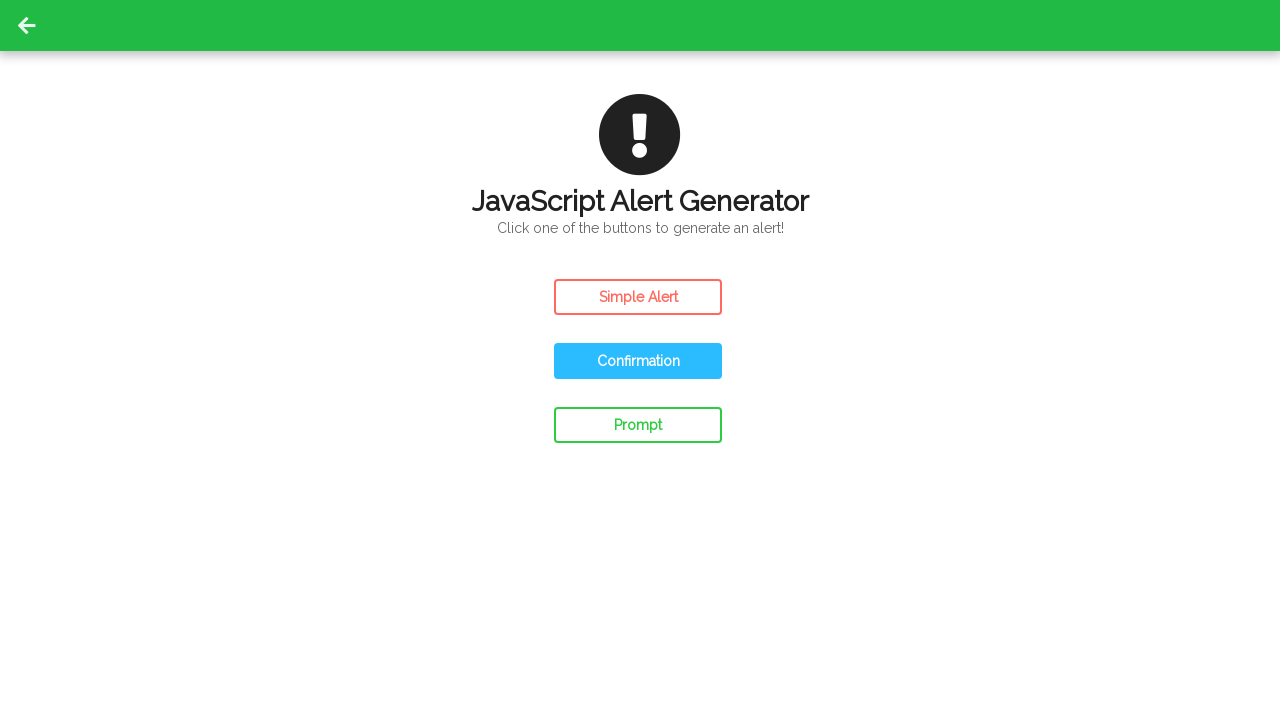

Clicked confirm button again to trigger another alert at (638, 361) on #confirm
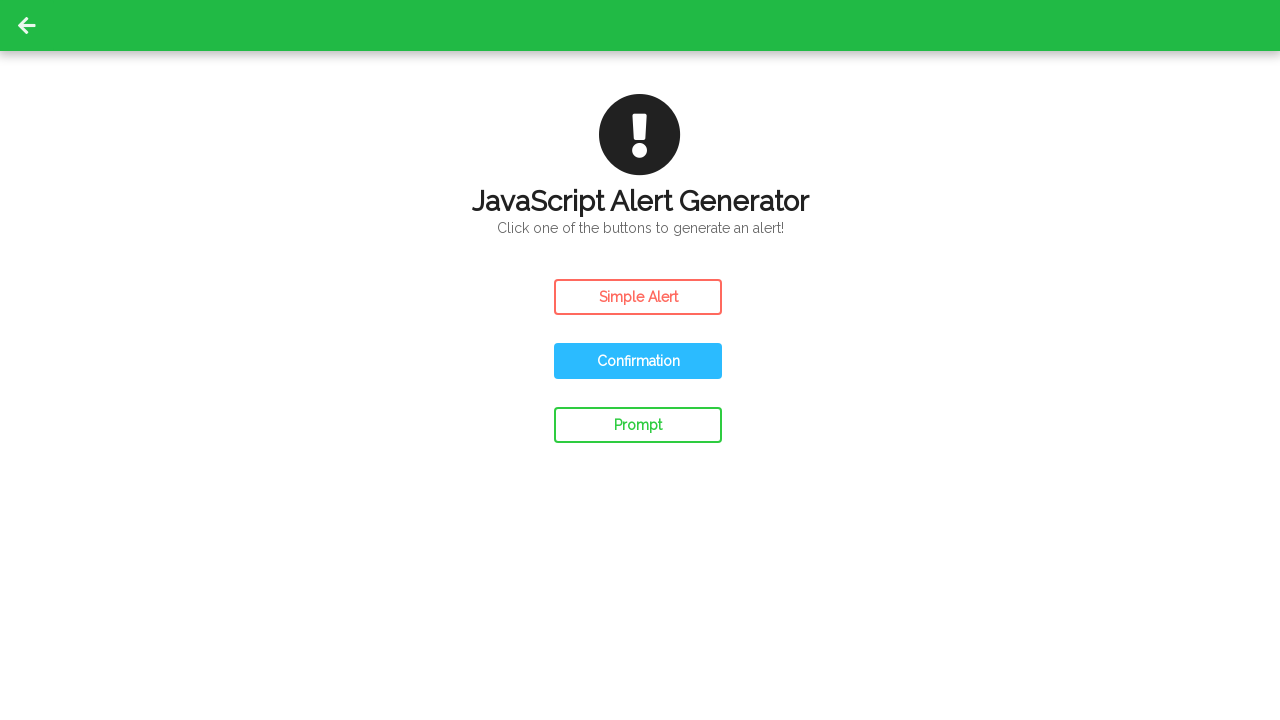

Set up dialog handler to dismiss alerts
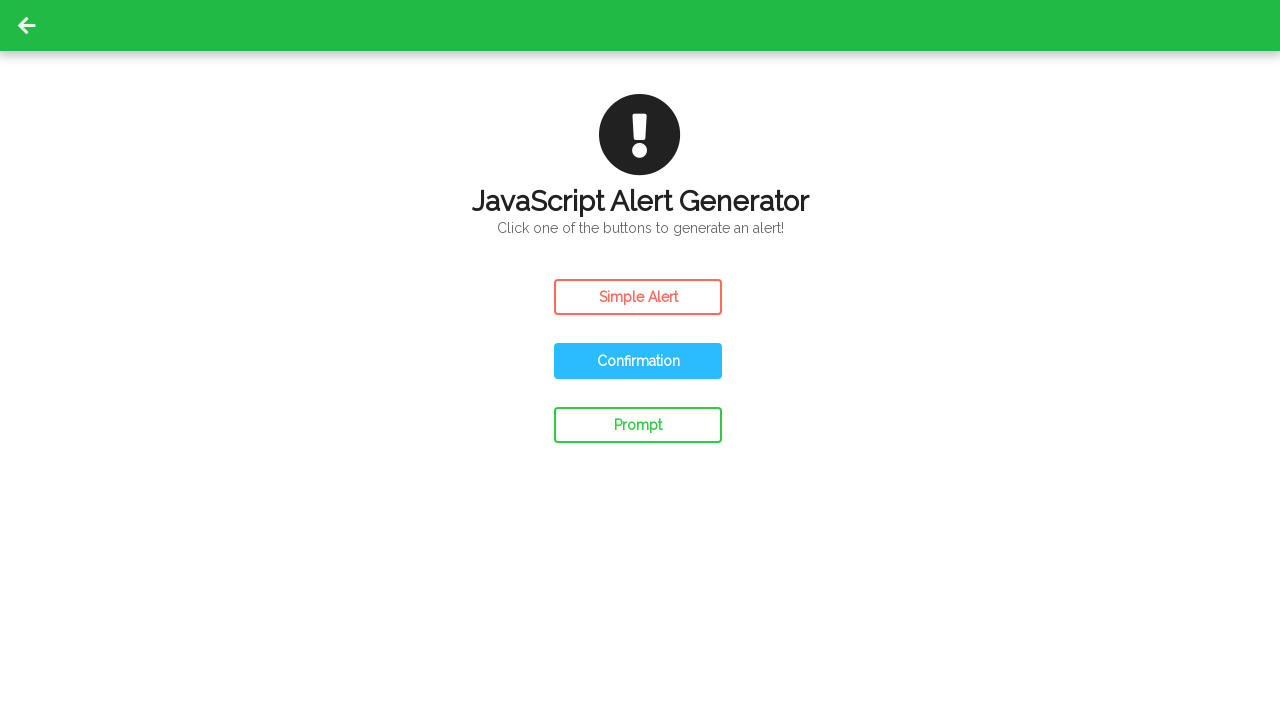

Clicked confirm button and dismissed the JavaScript confirm dialog at (638, 361) on #confirm
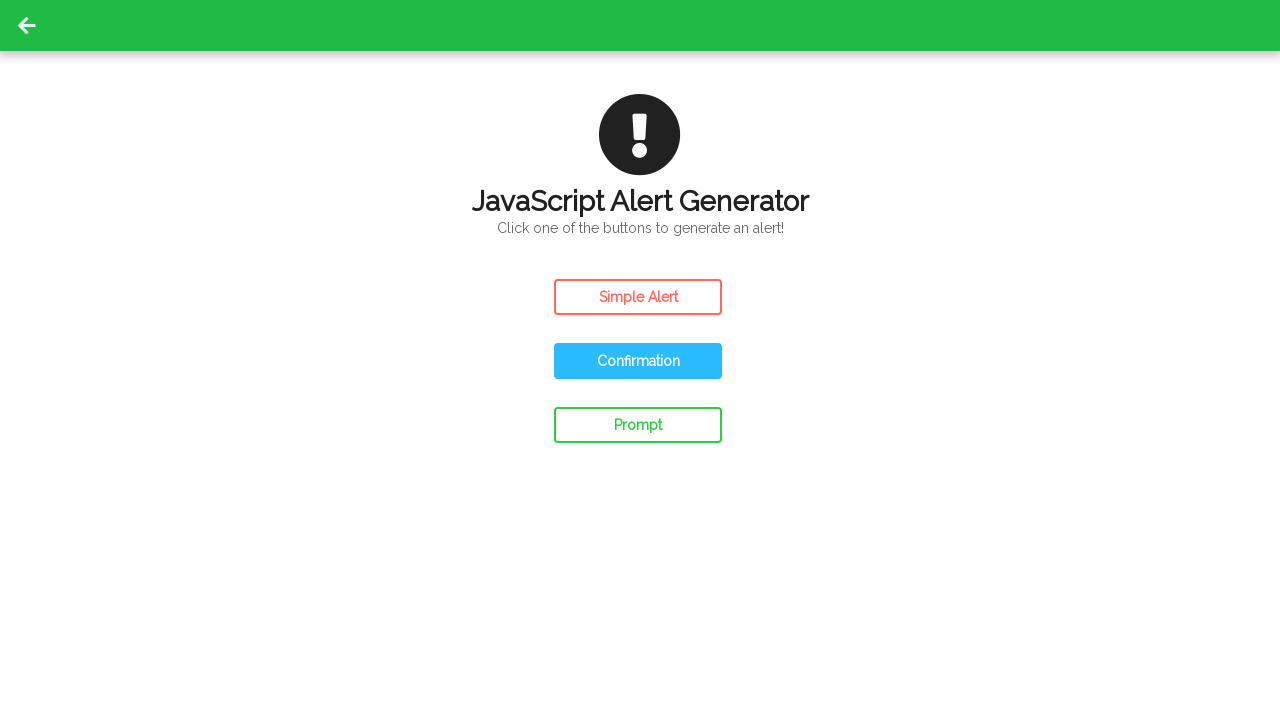

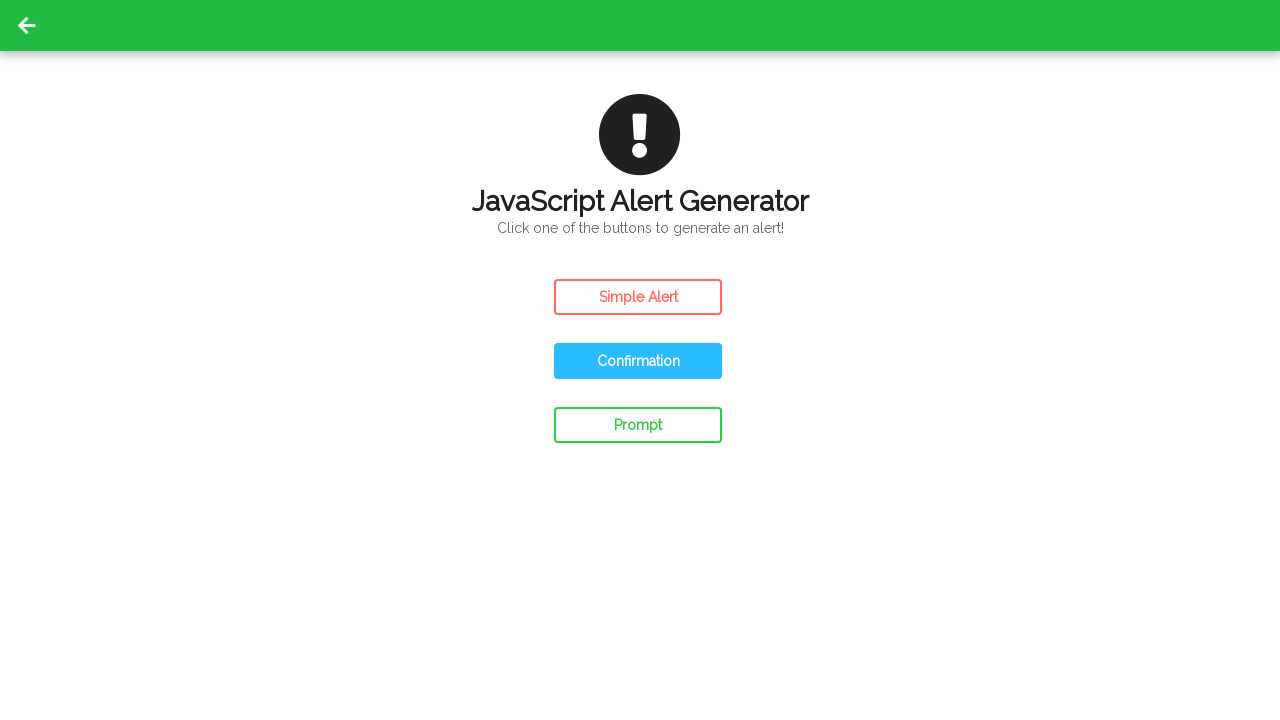